Navigates to a used car listings page, waits for car listings to load, and scrolls down repeatedly to load more listings until a sufficient number are visible on the page.

Starting URL: https://www.spinny.com/used-cars-in-hyderabad/s/

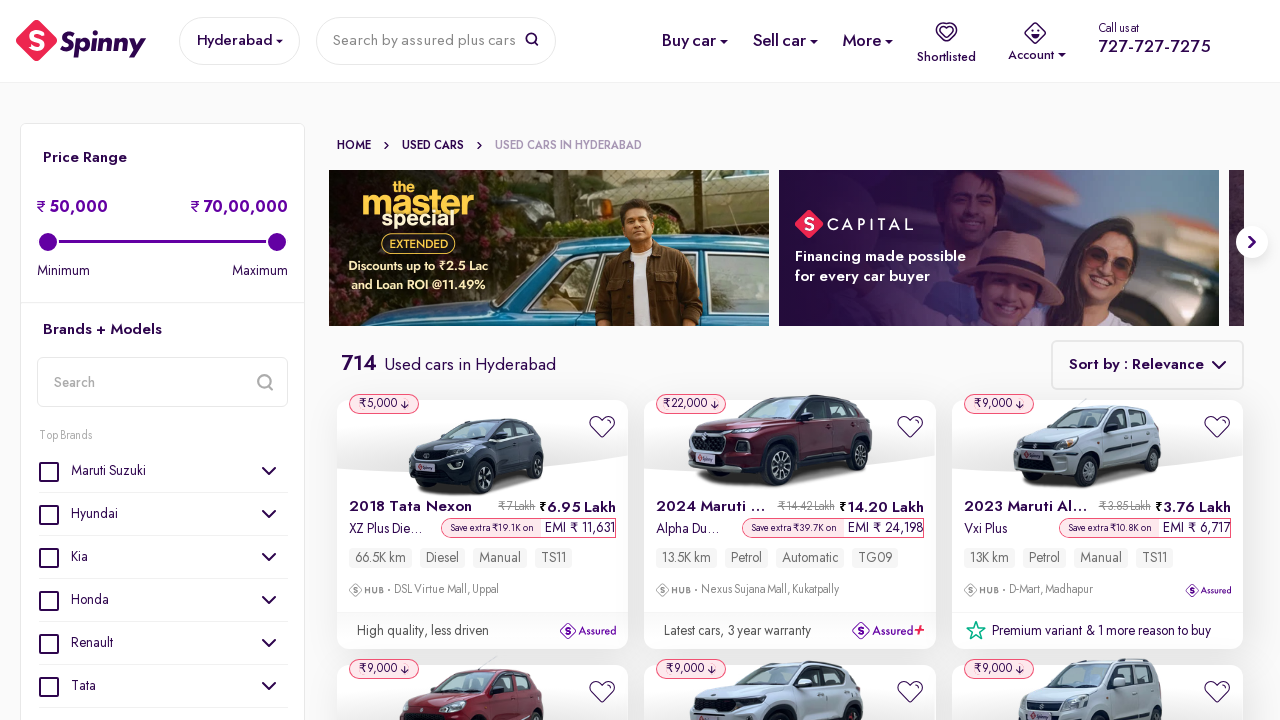

Waited for car listings to be visible
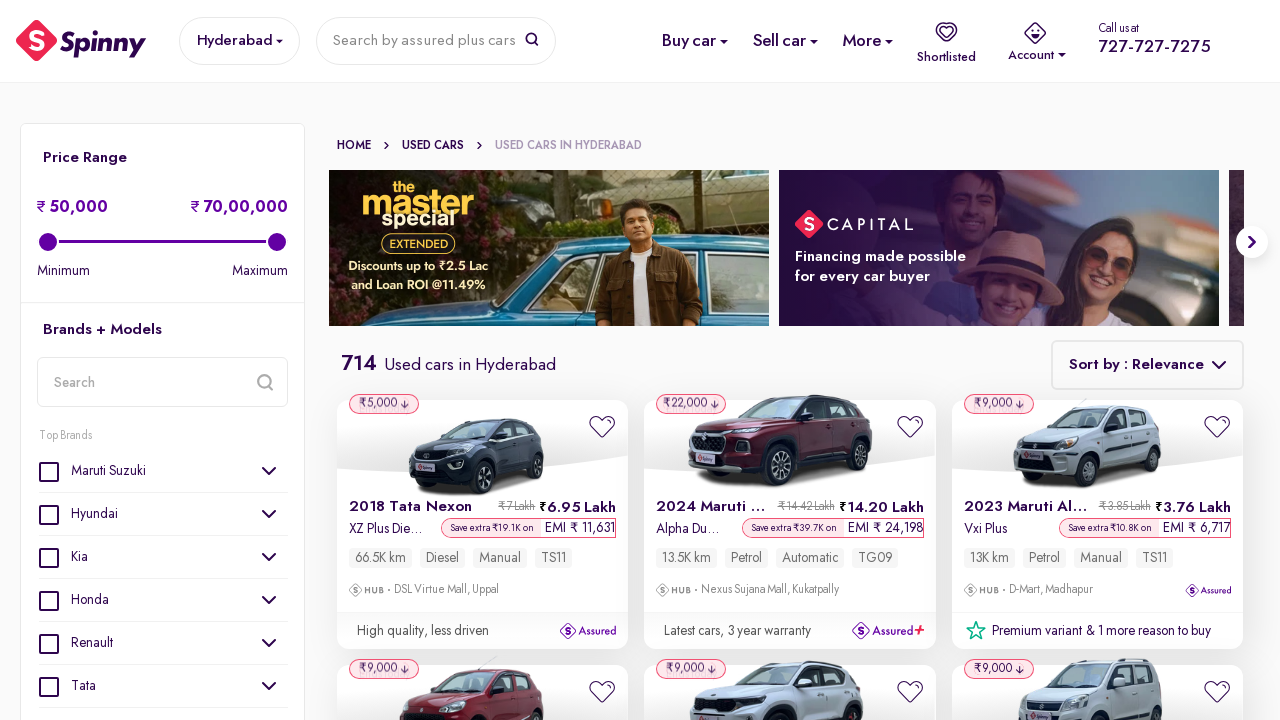

Set viewport size to 1920x1080
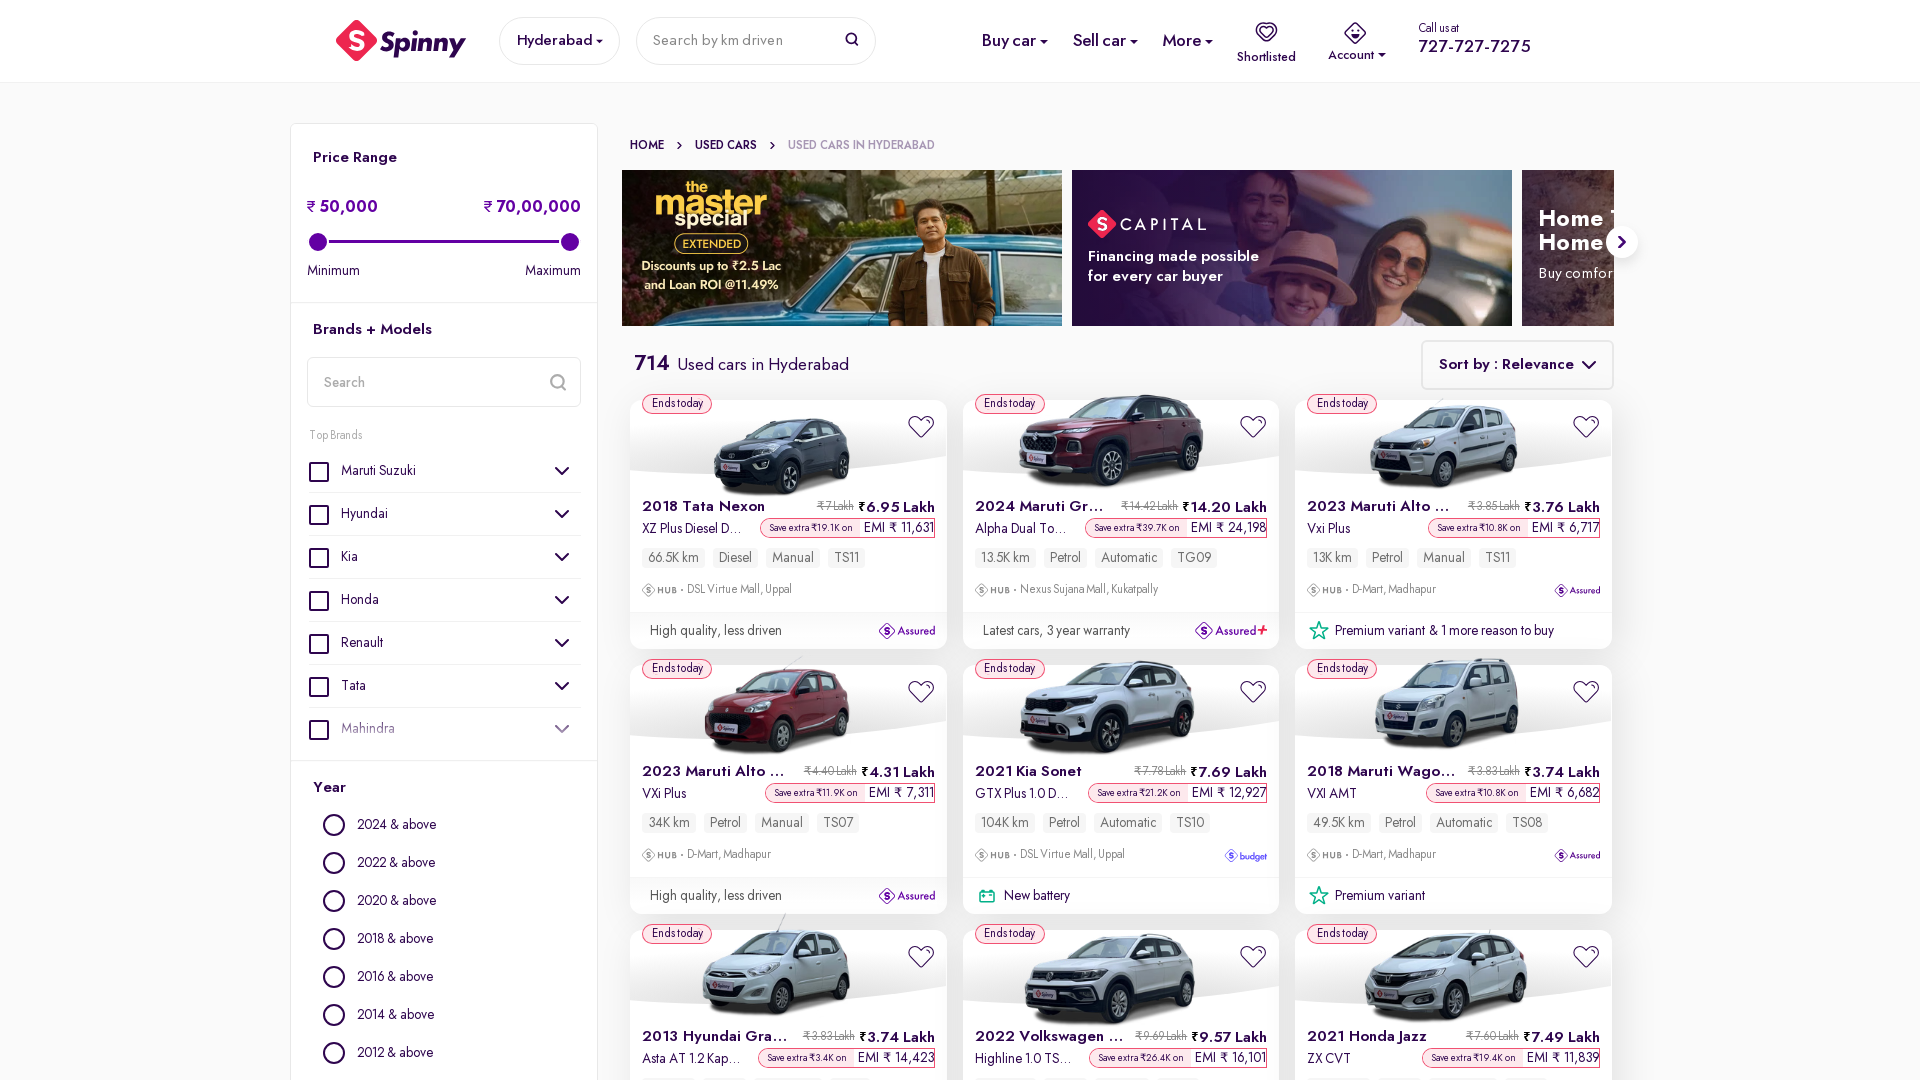

Waited 3 seconds for page to stabilize
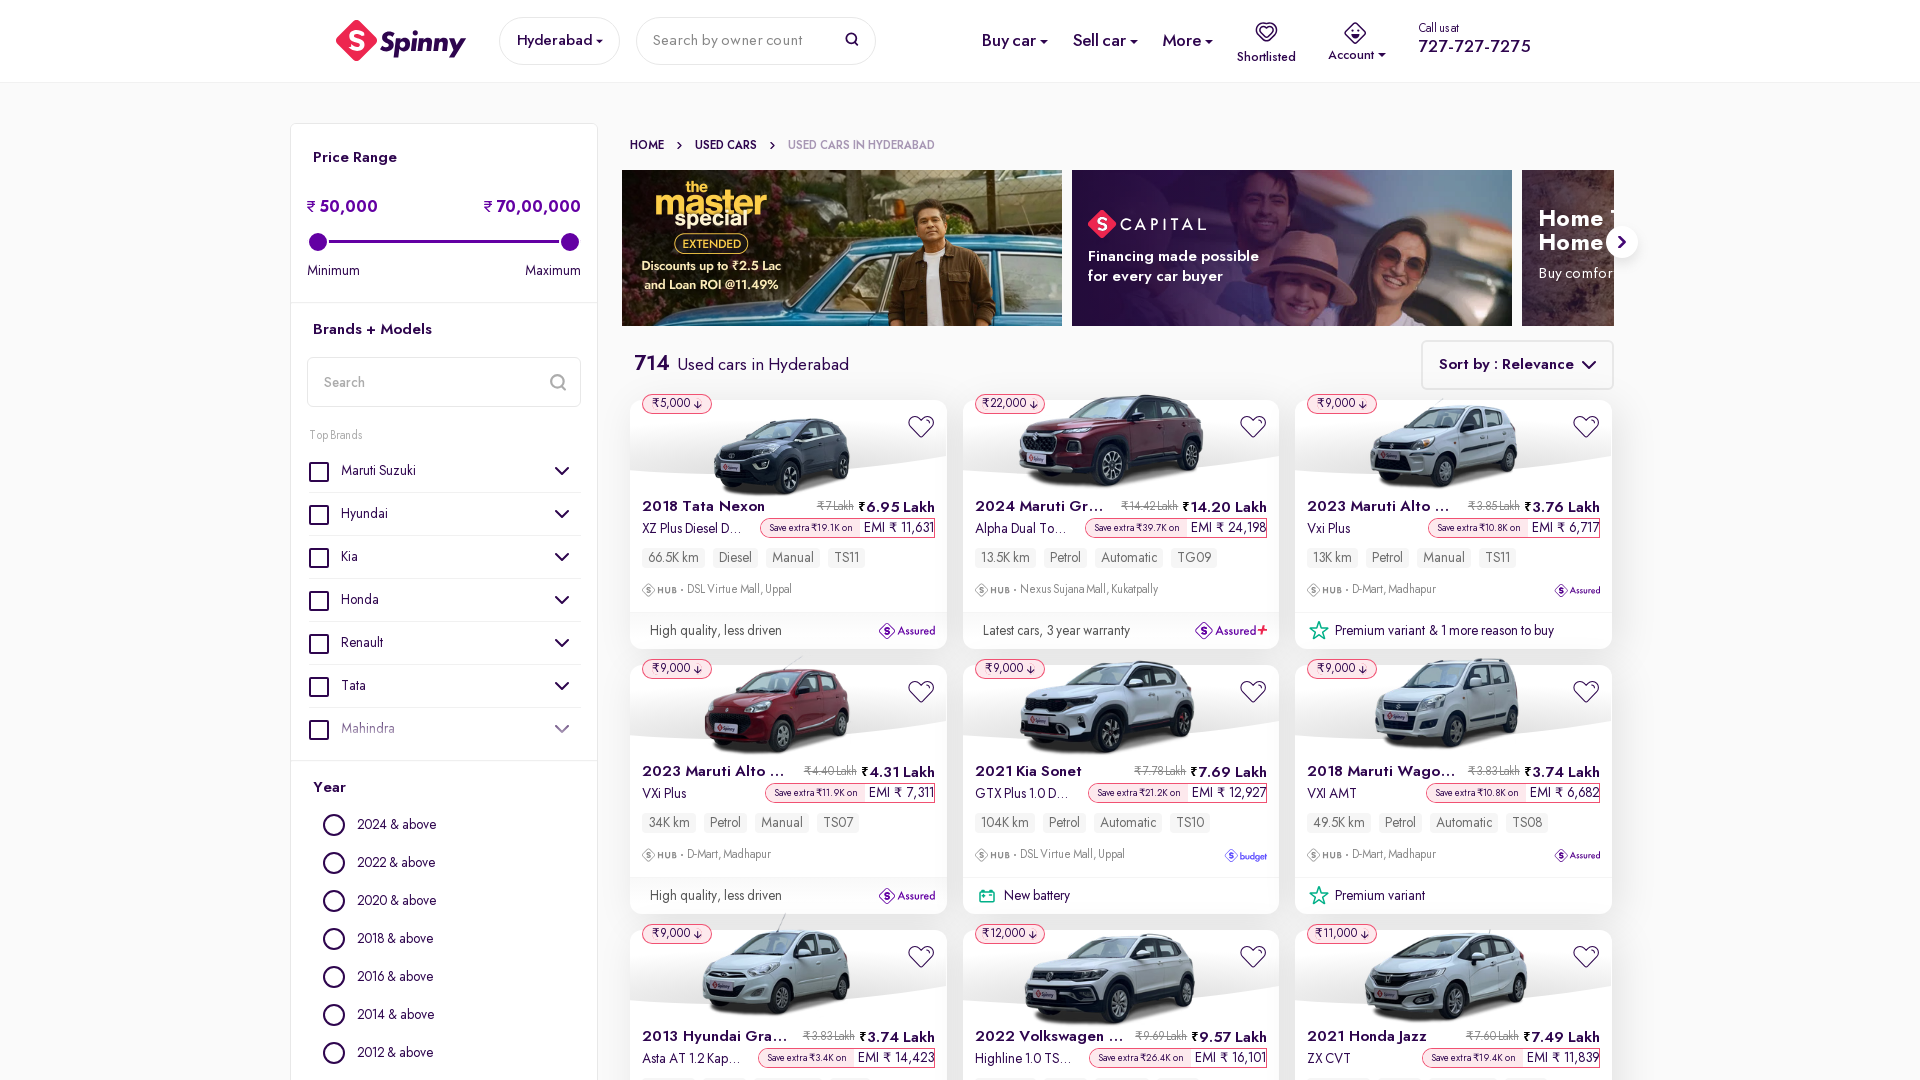

Found 22 car listings on page
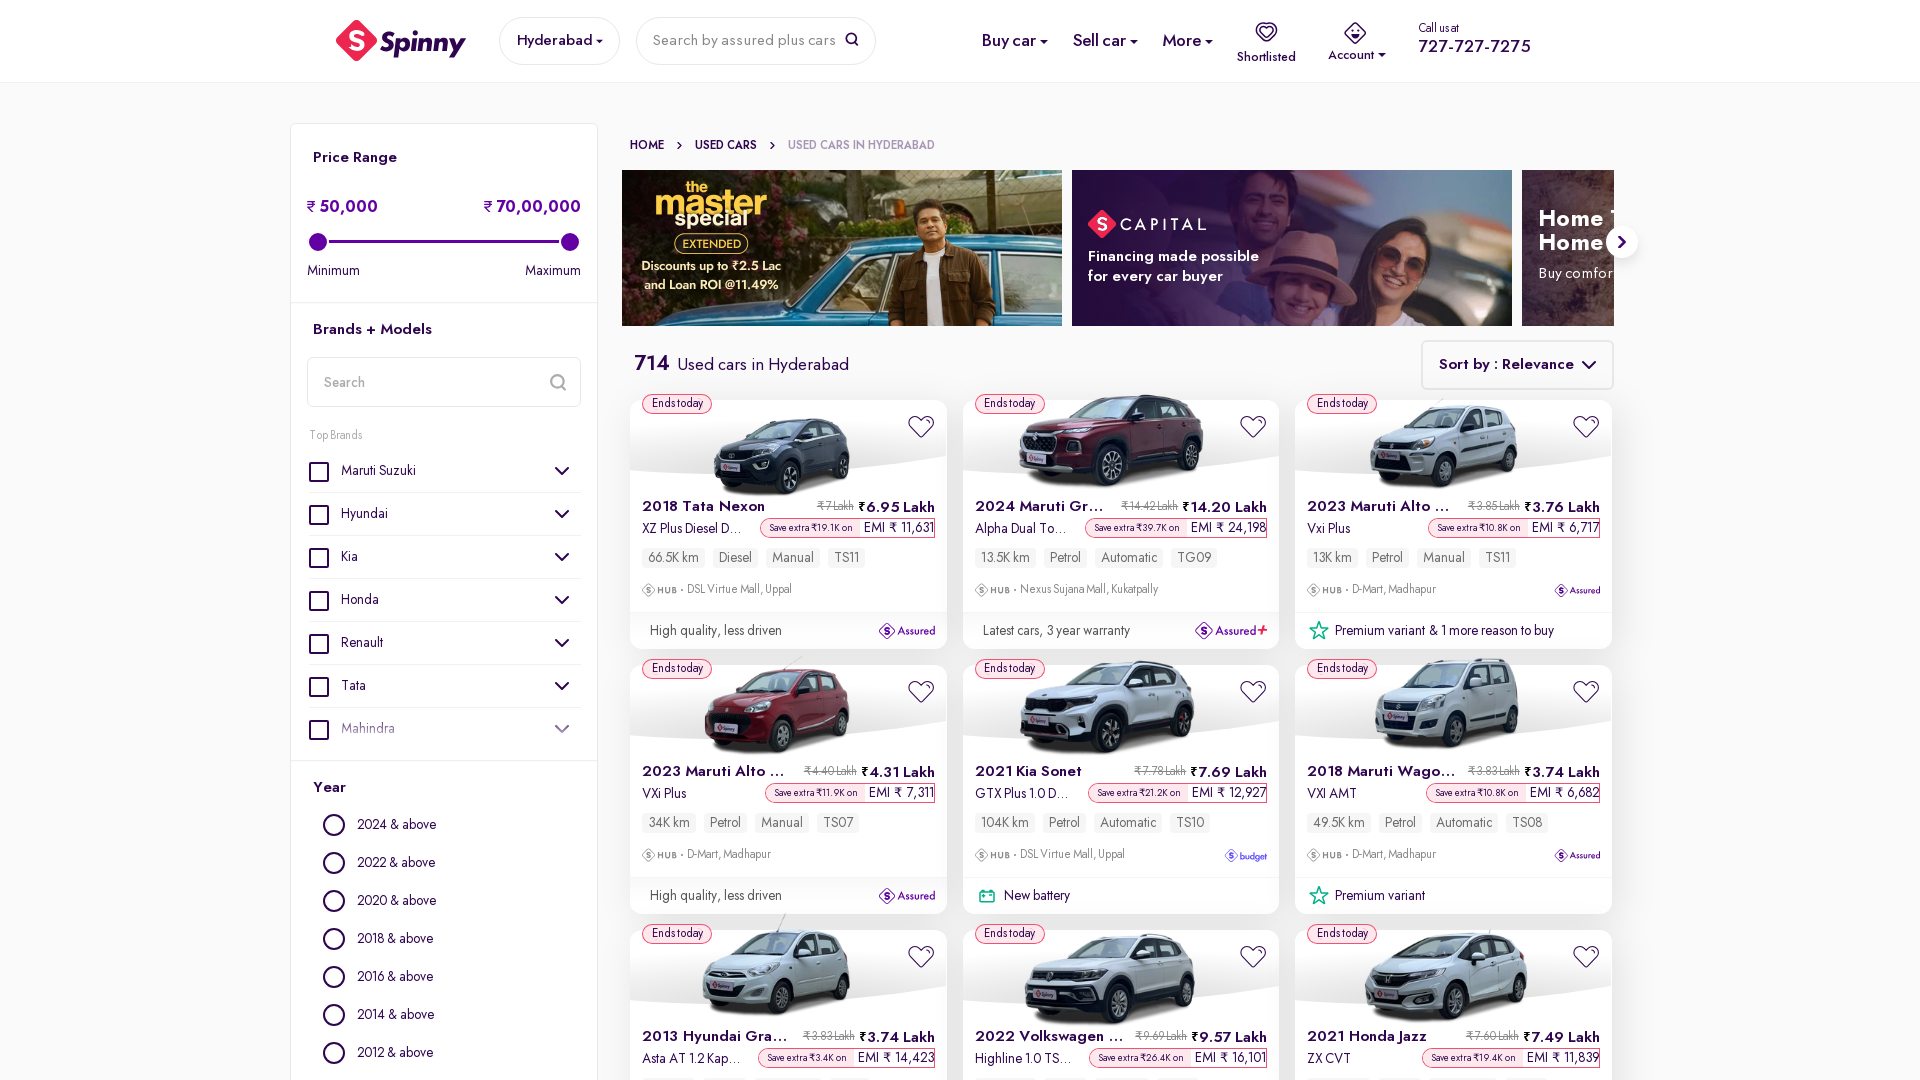

Scrolled down to position 1600
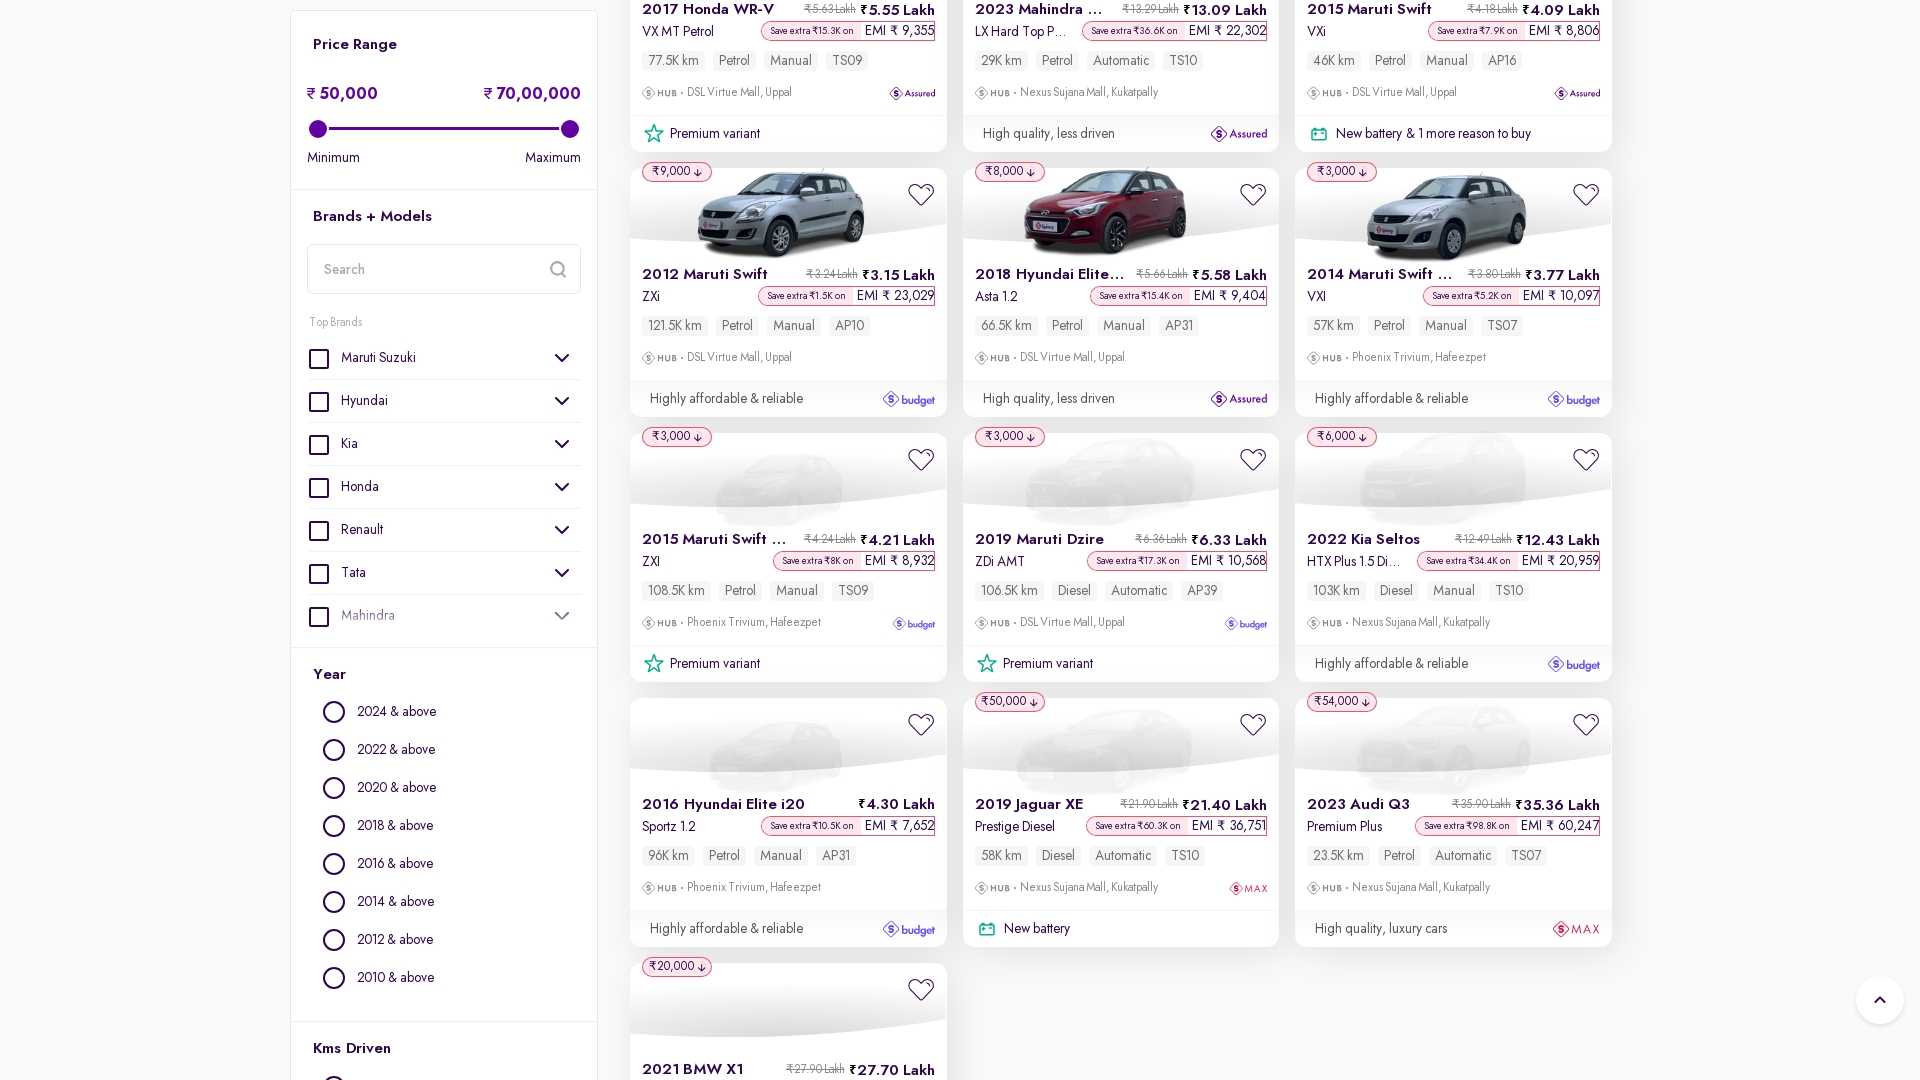

Waited 2 seconds for new listings to load
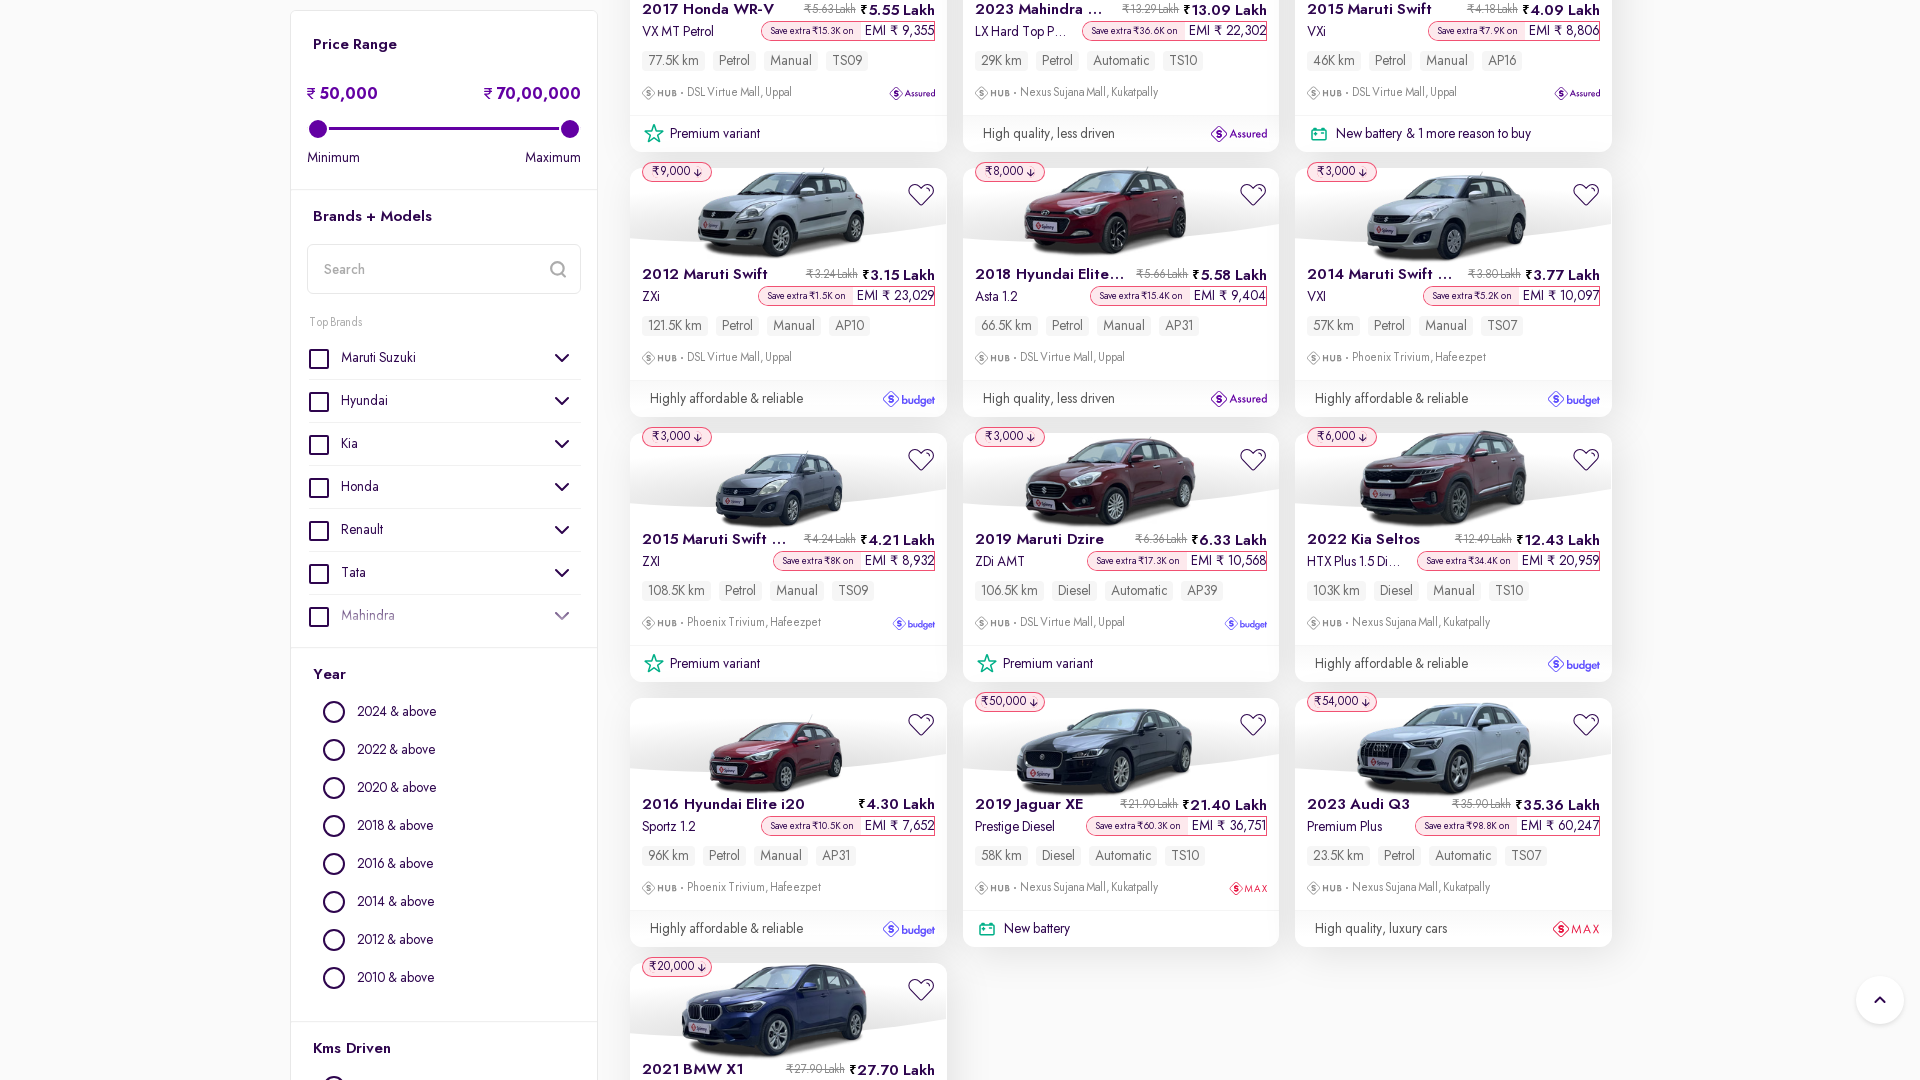

Verified car listings are visible after scroll
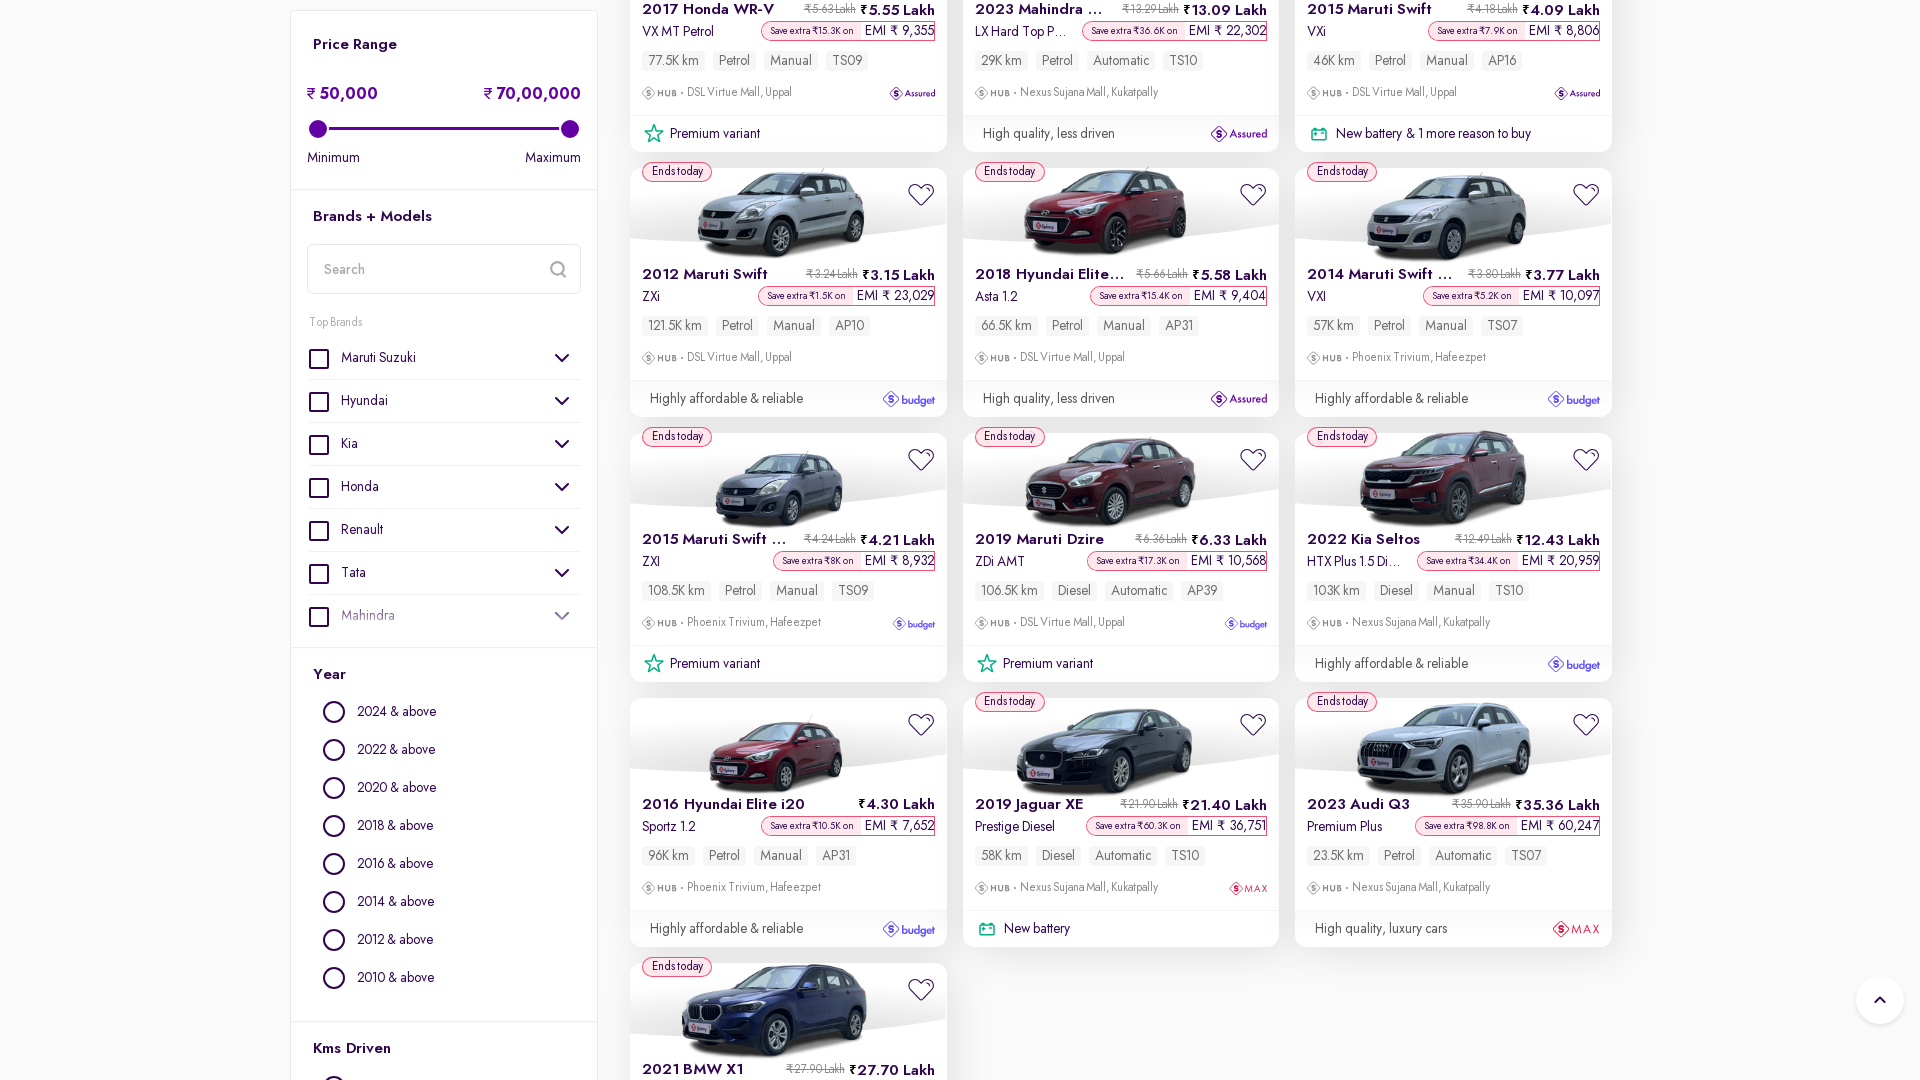

Found 22 car listings on page
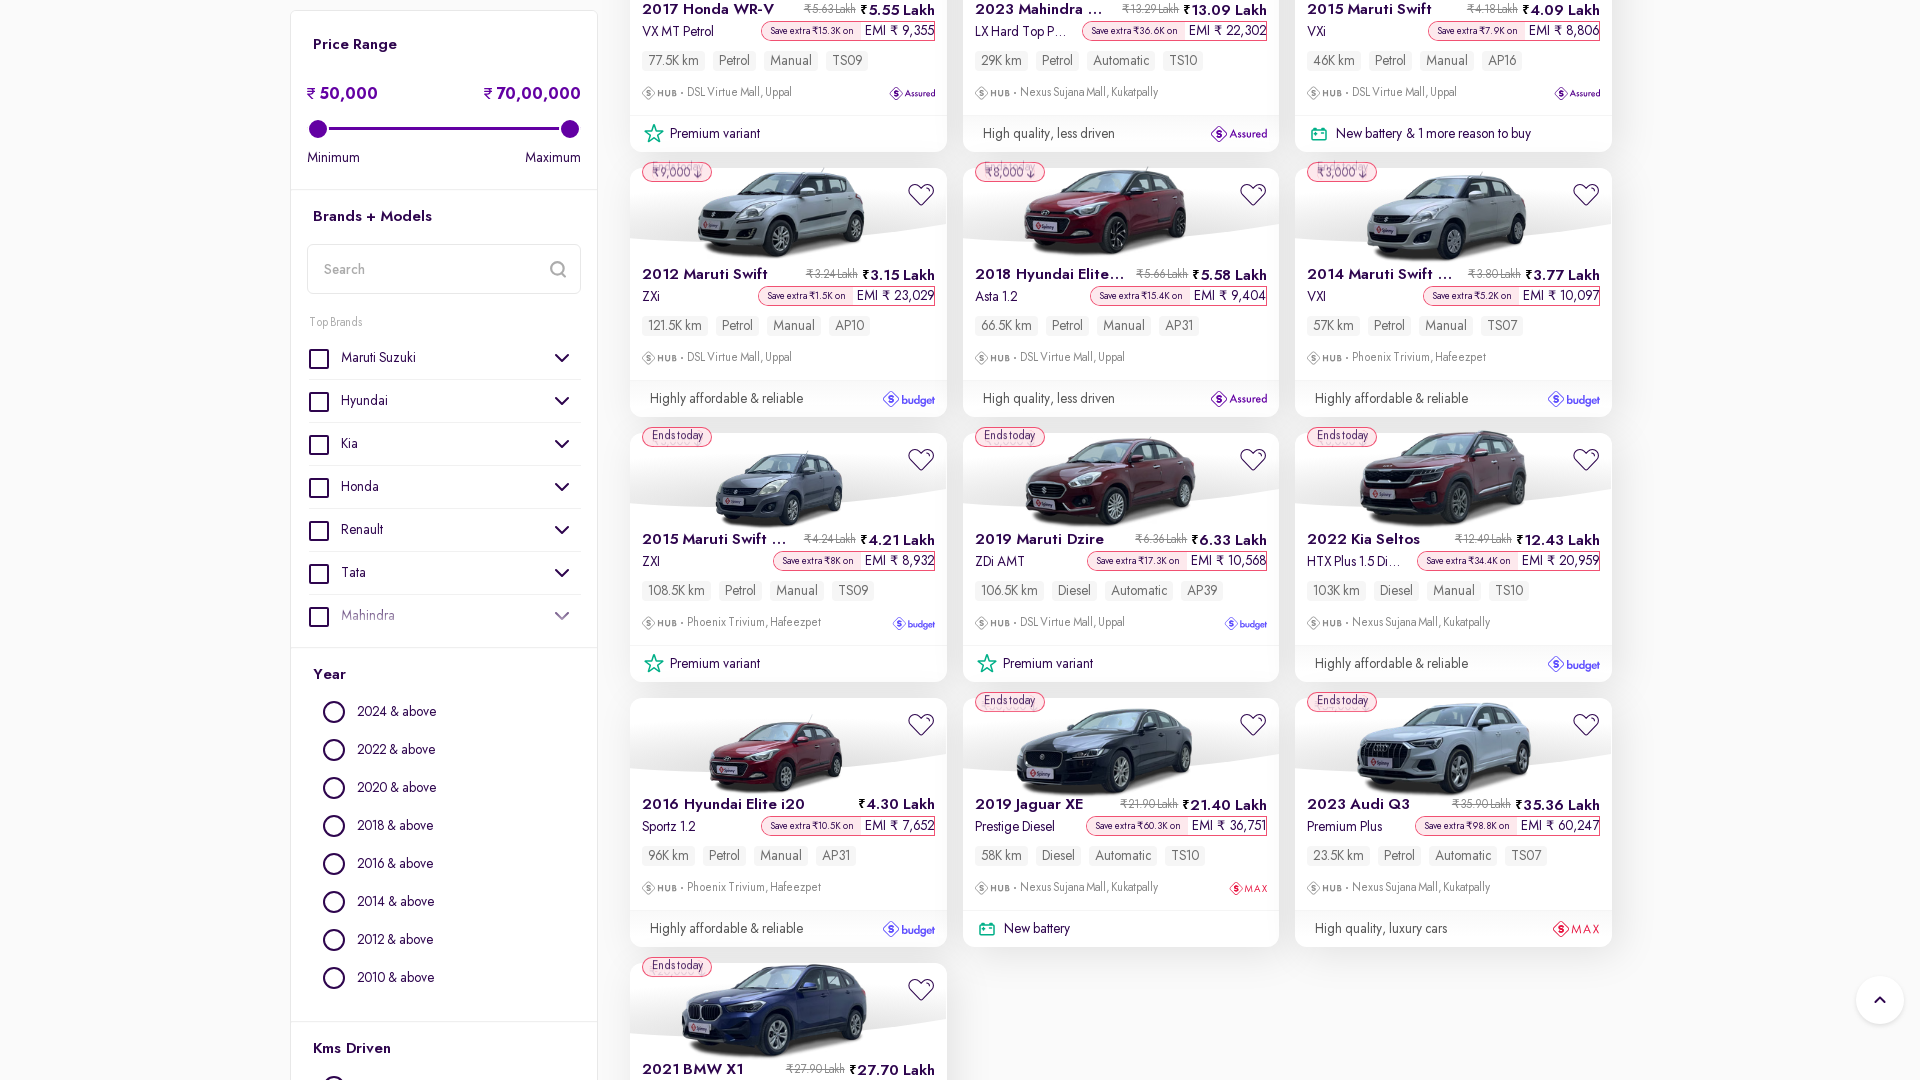

Scrolled down to position 3200
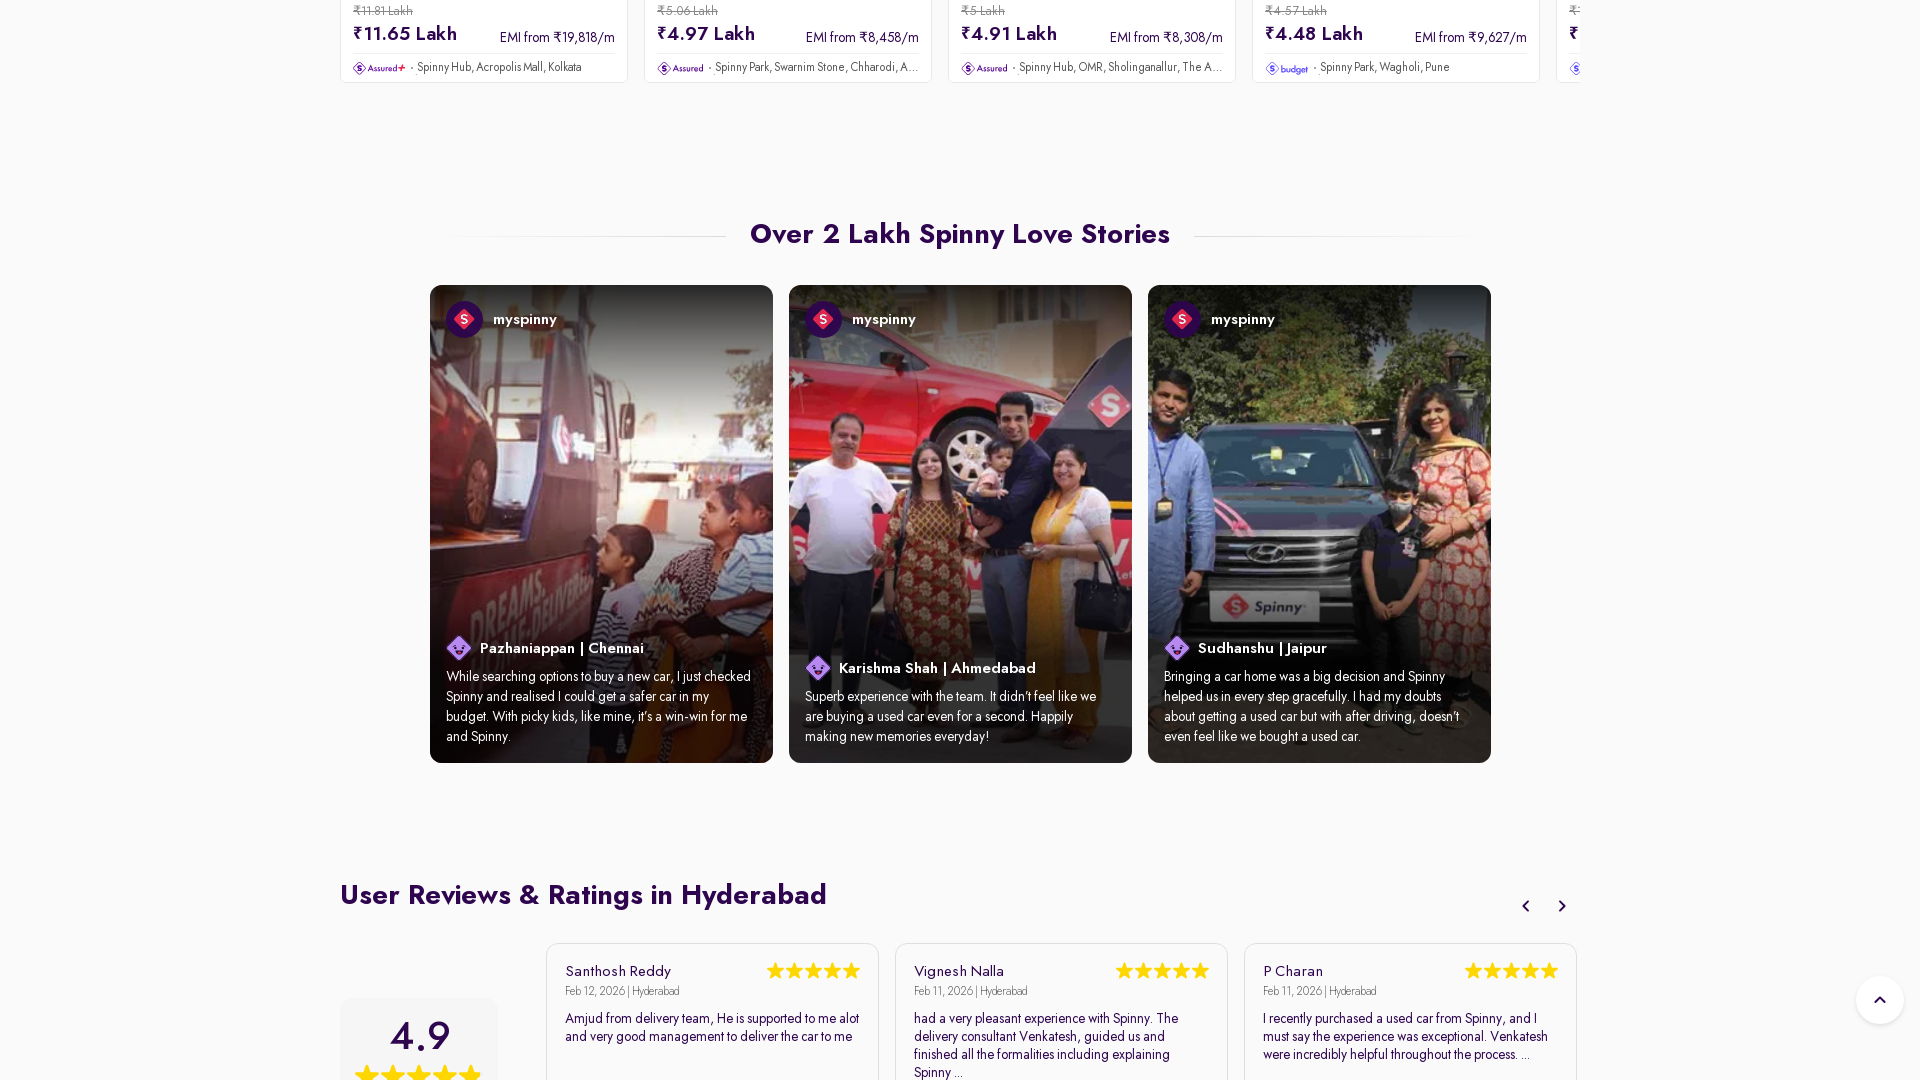

Waited 2 seconds for new listings to load
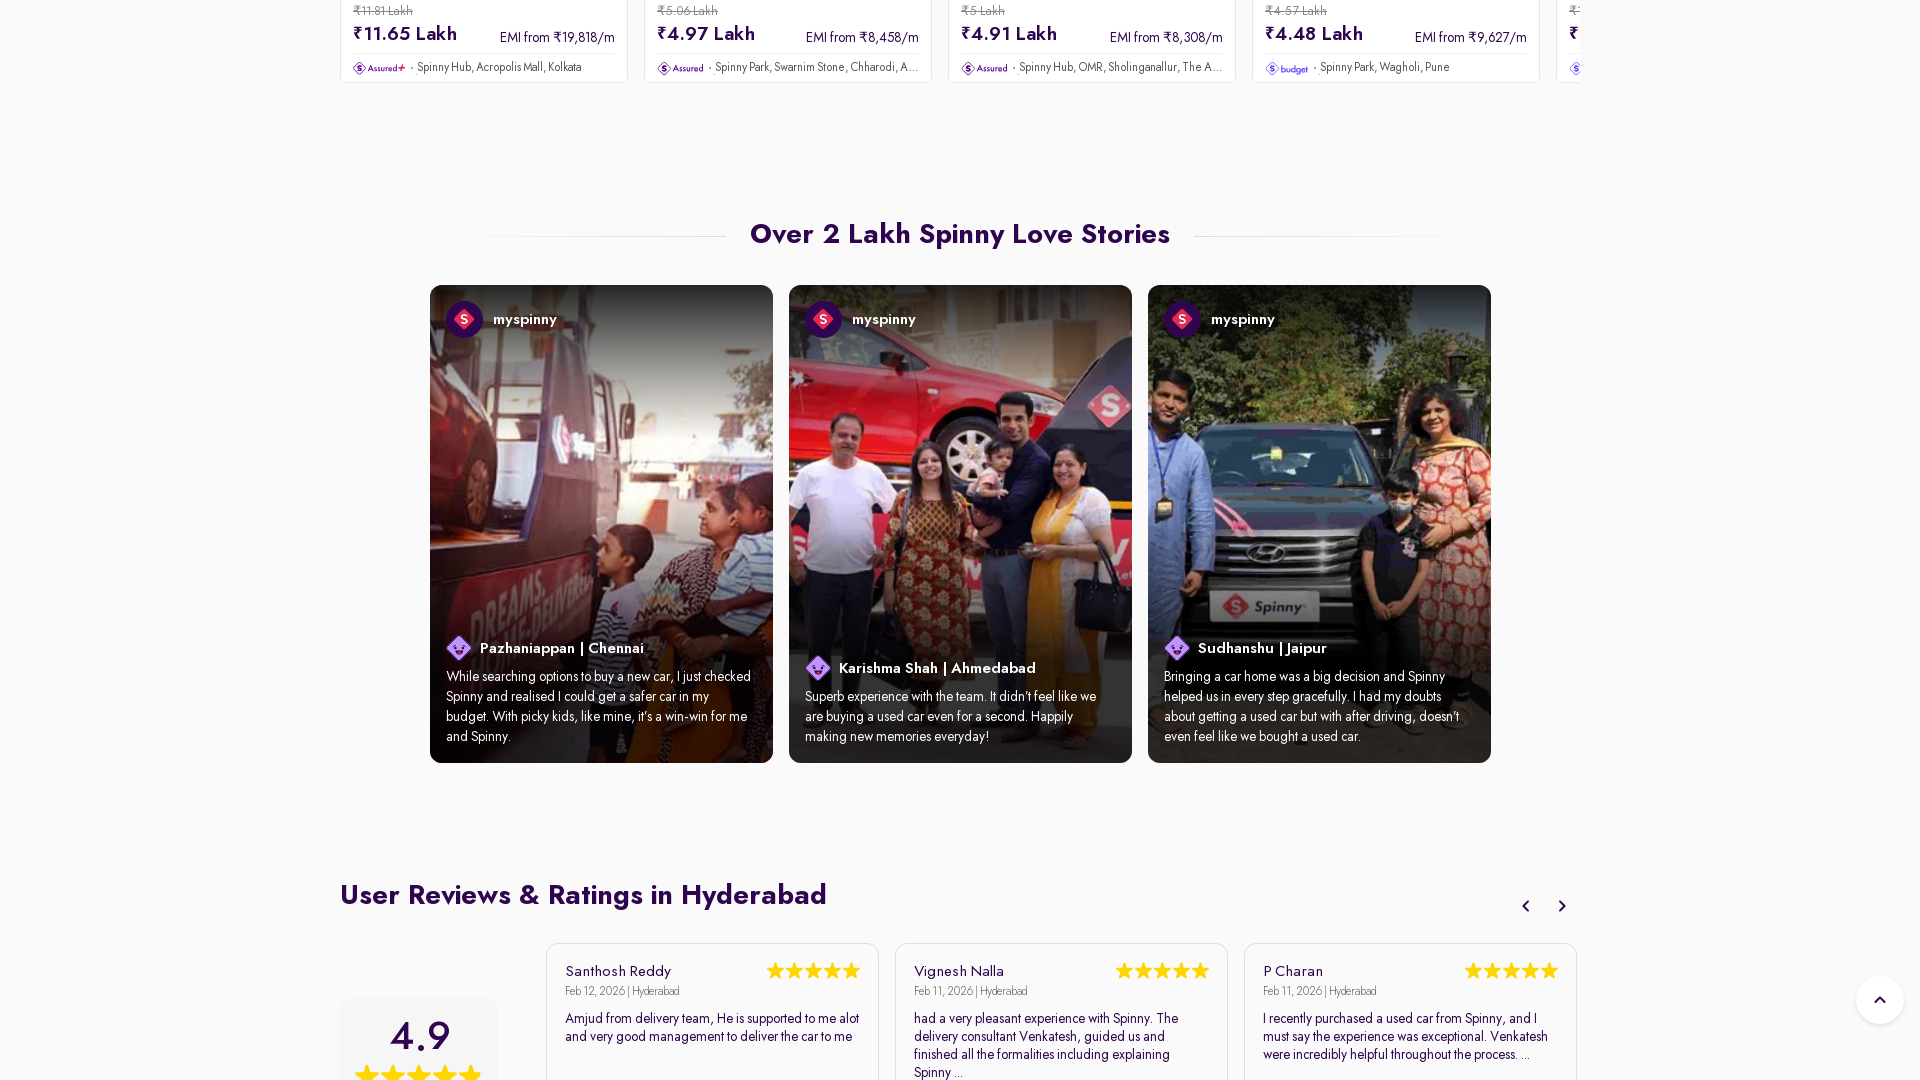

Verified car listings are visible after scroll
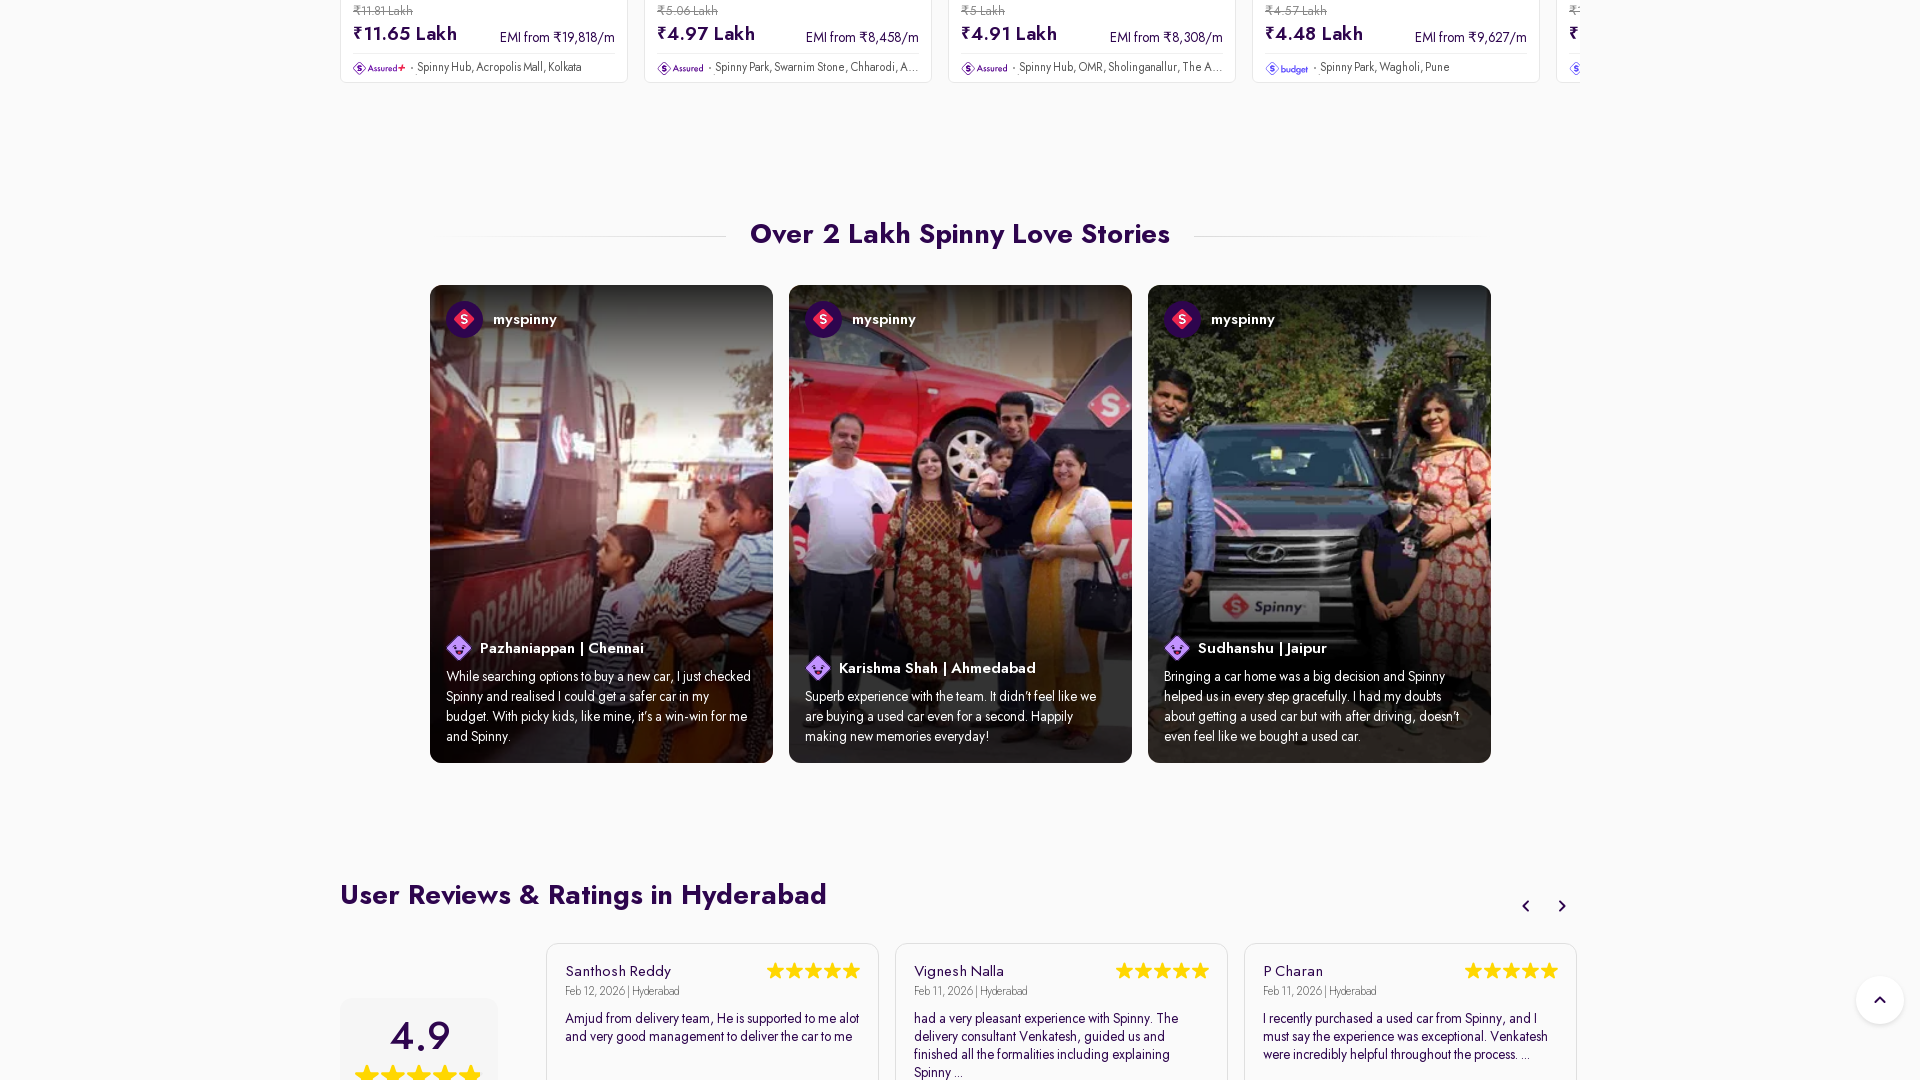

Found 108 car listings on page
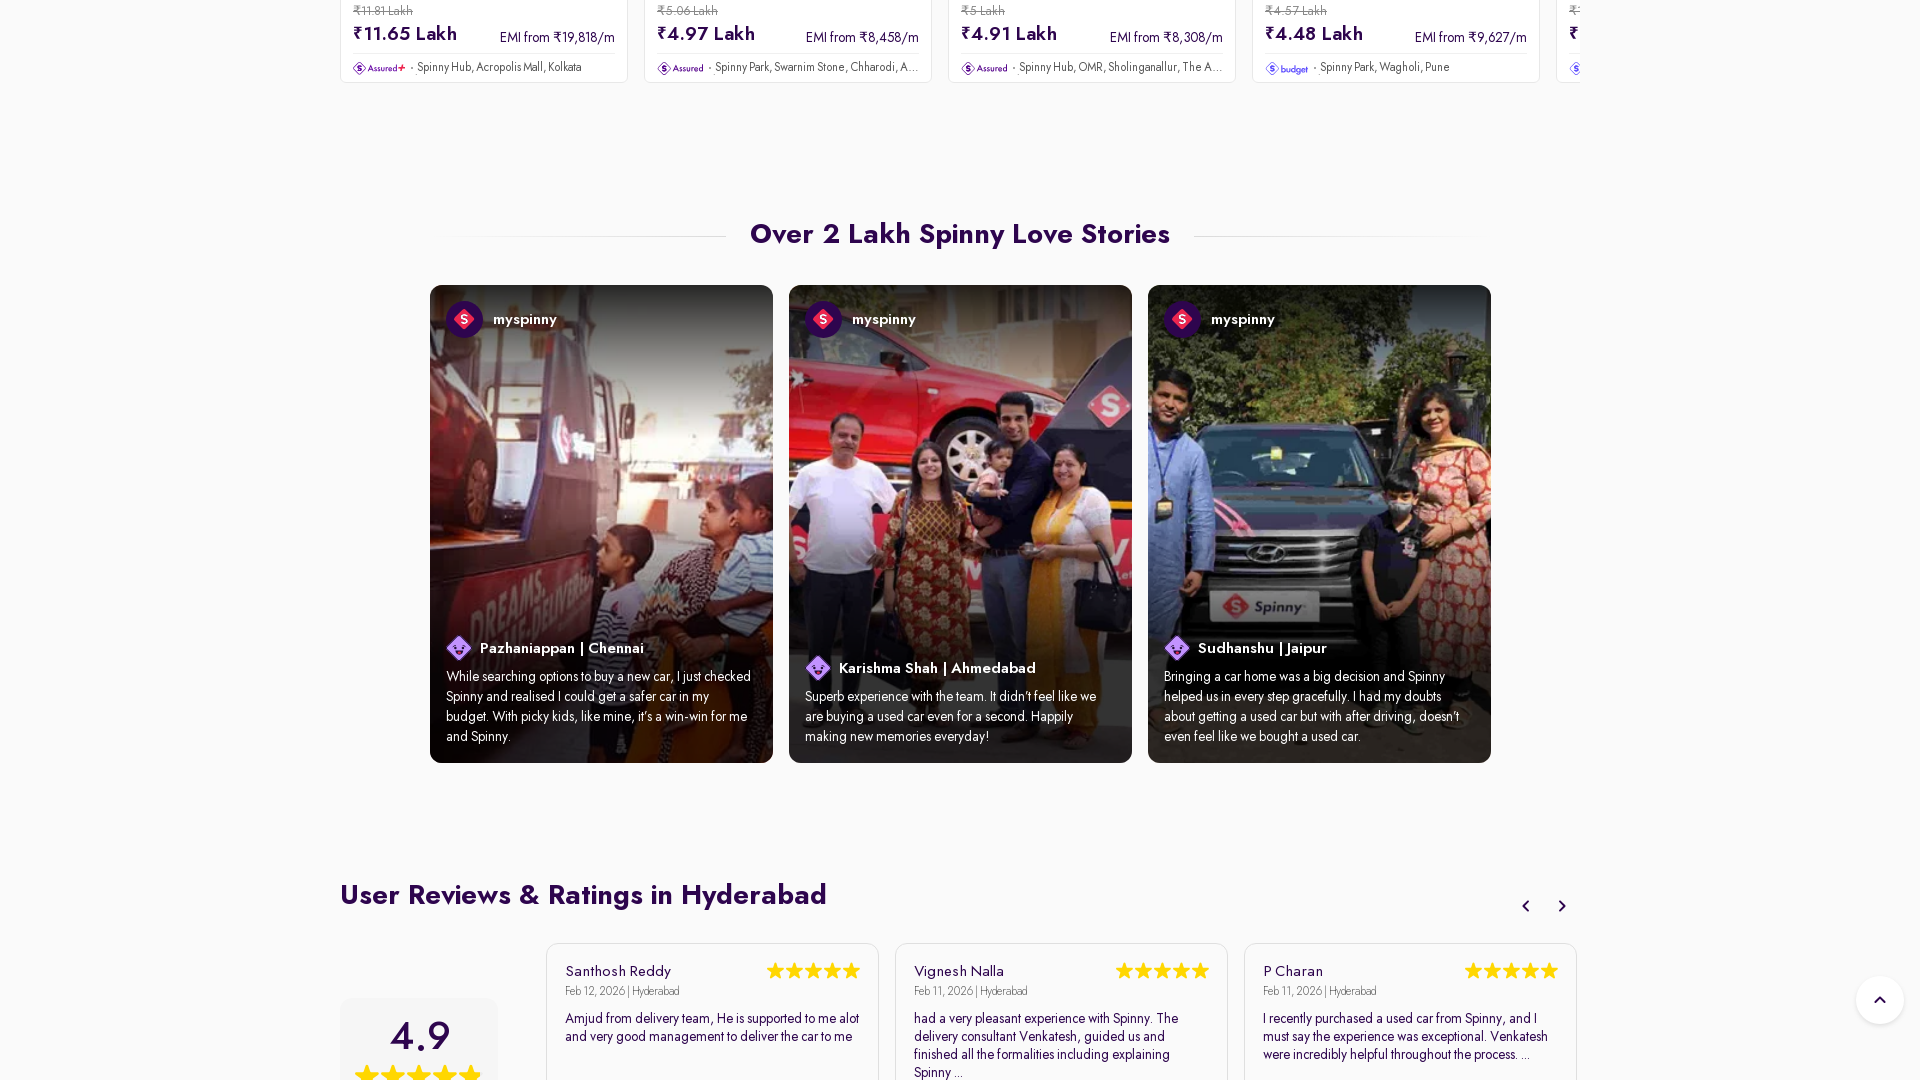

Reached target of 100 listings, stopping scroll
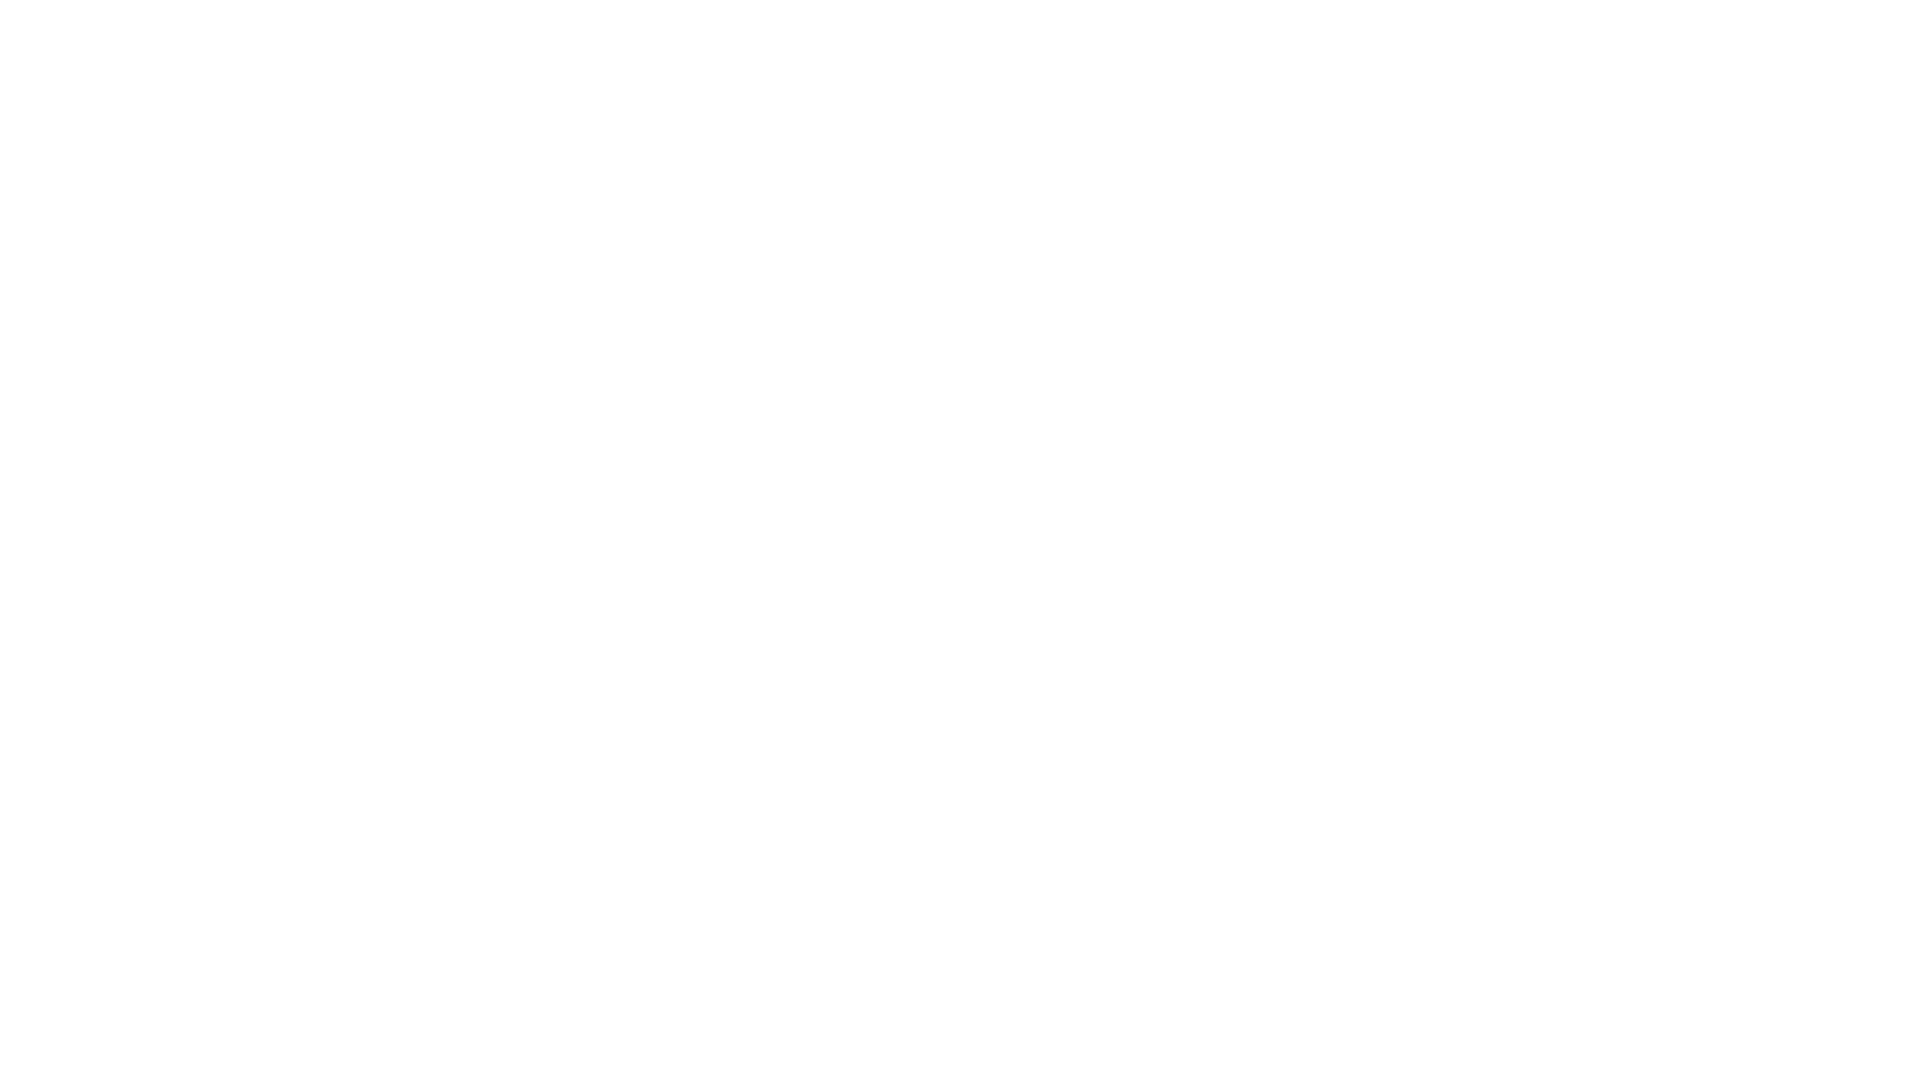

Verified car year and make/model information is displayed
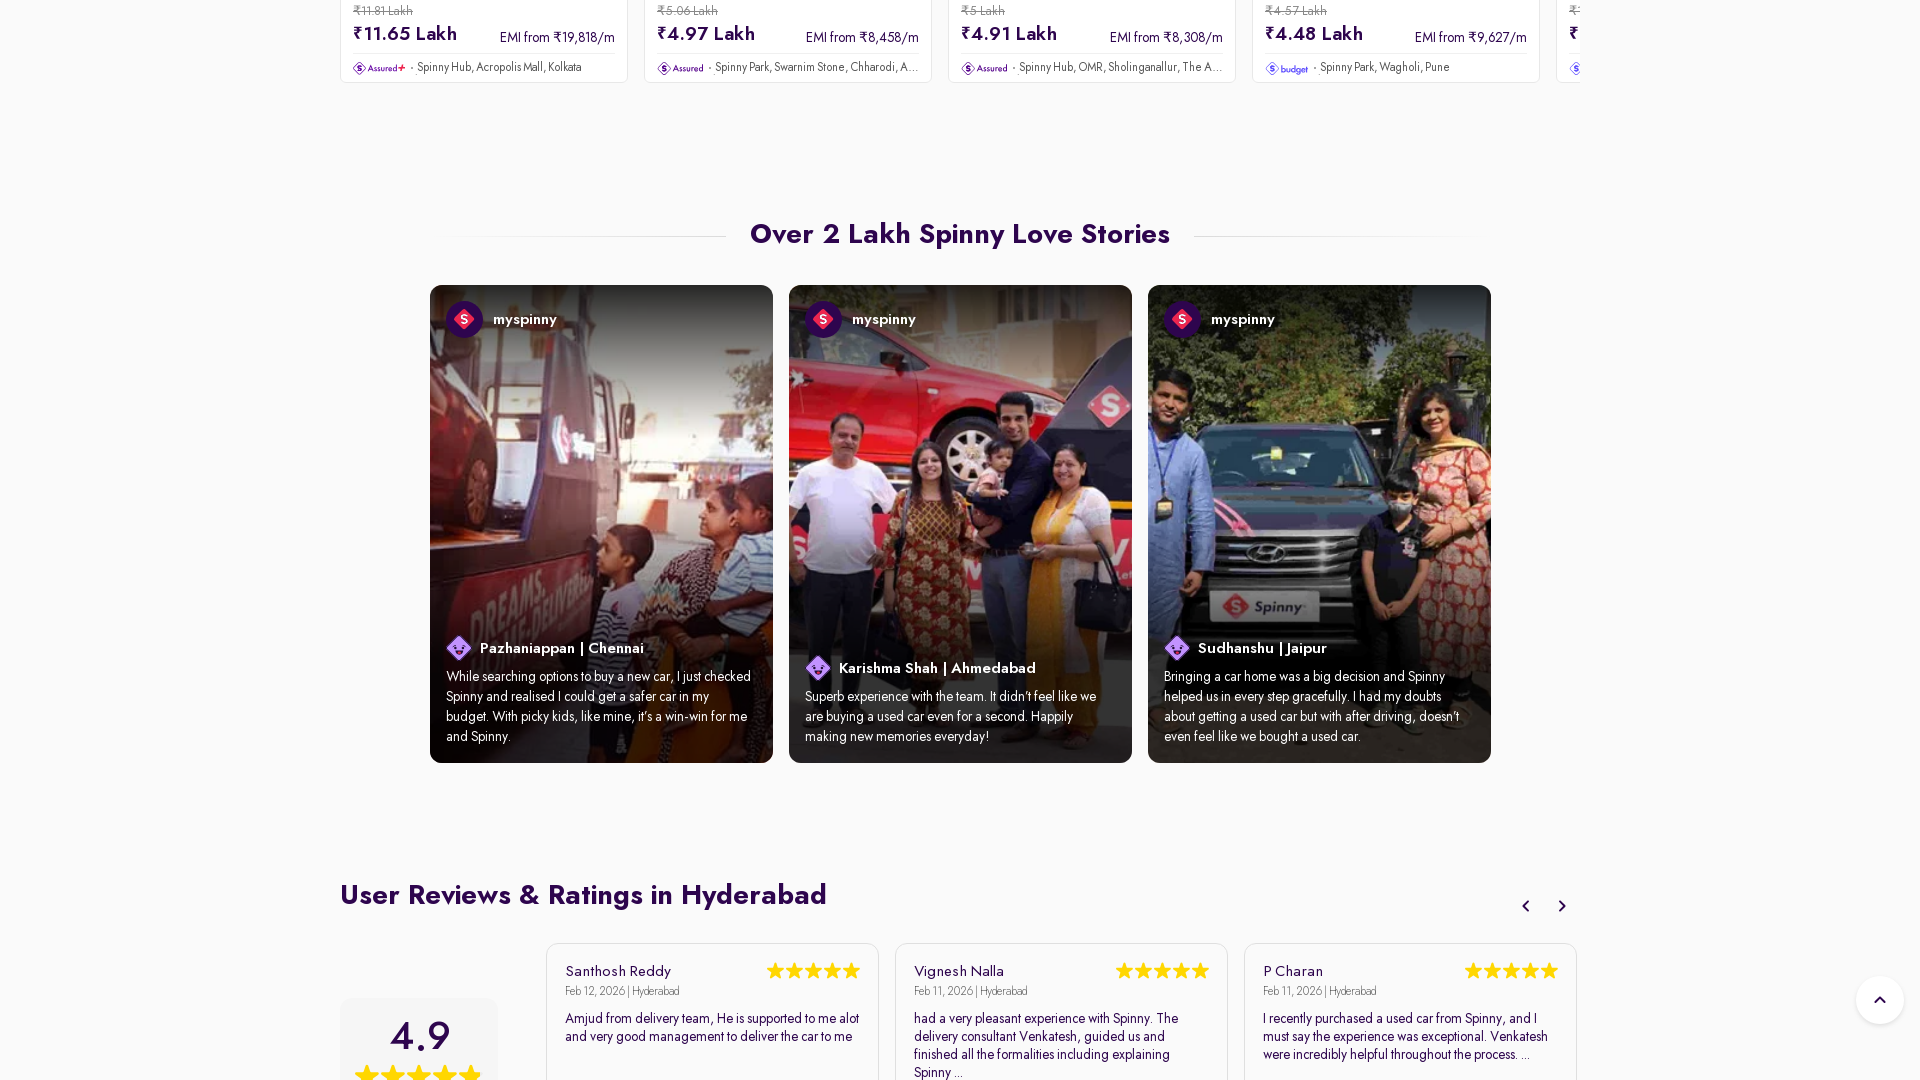

Verified car pricing information is displayed
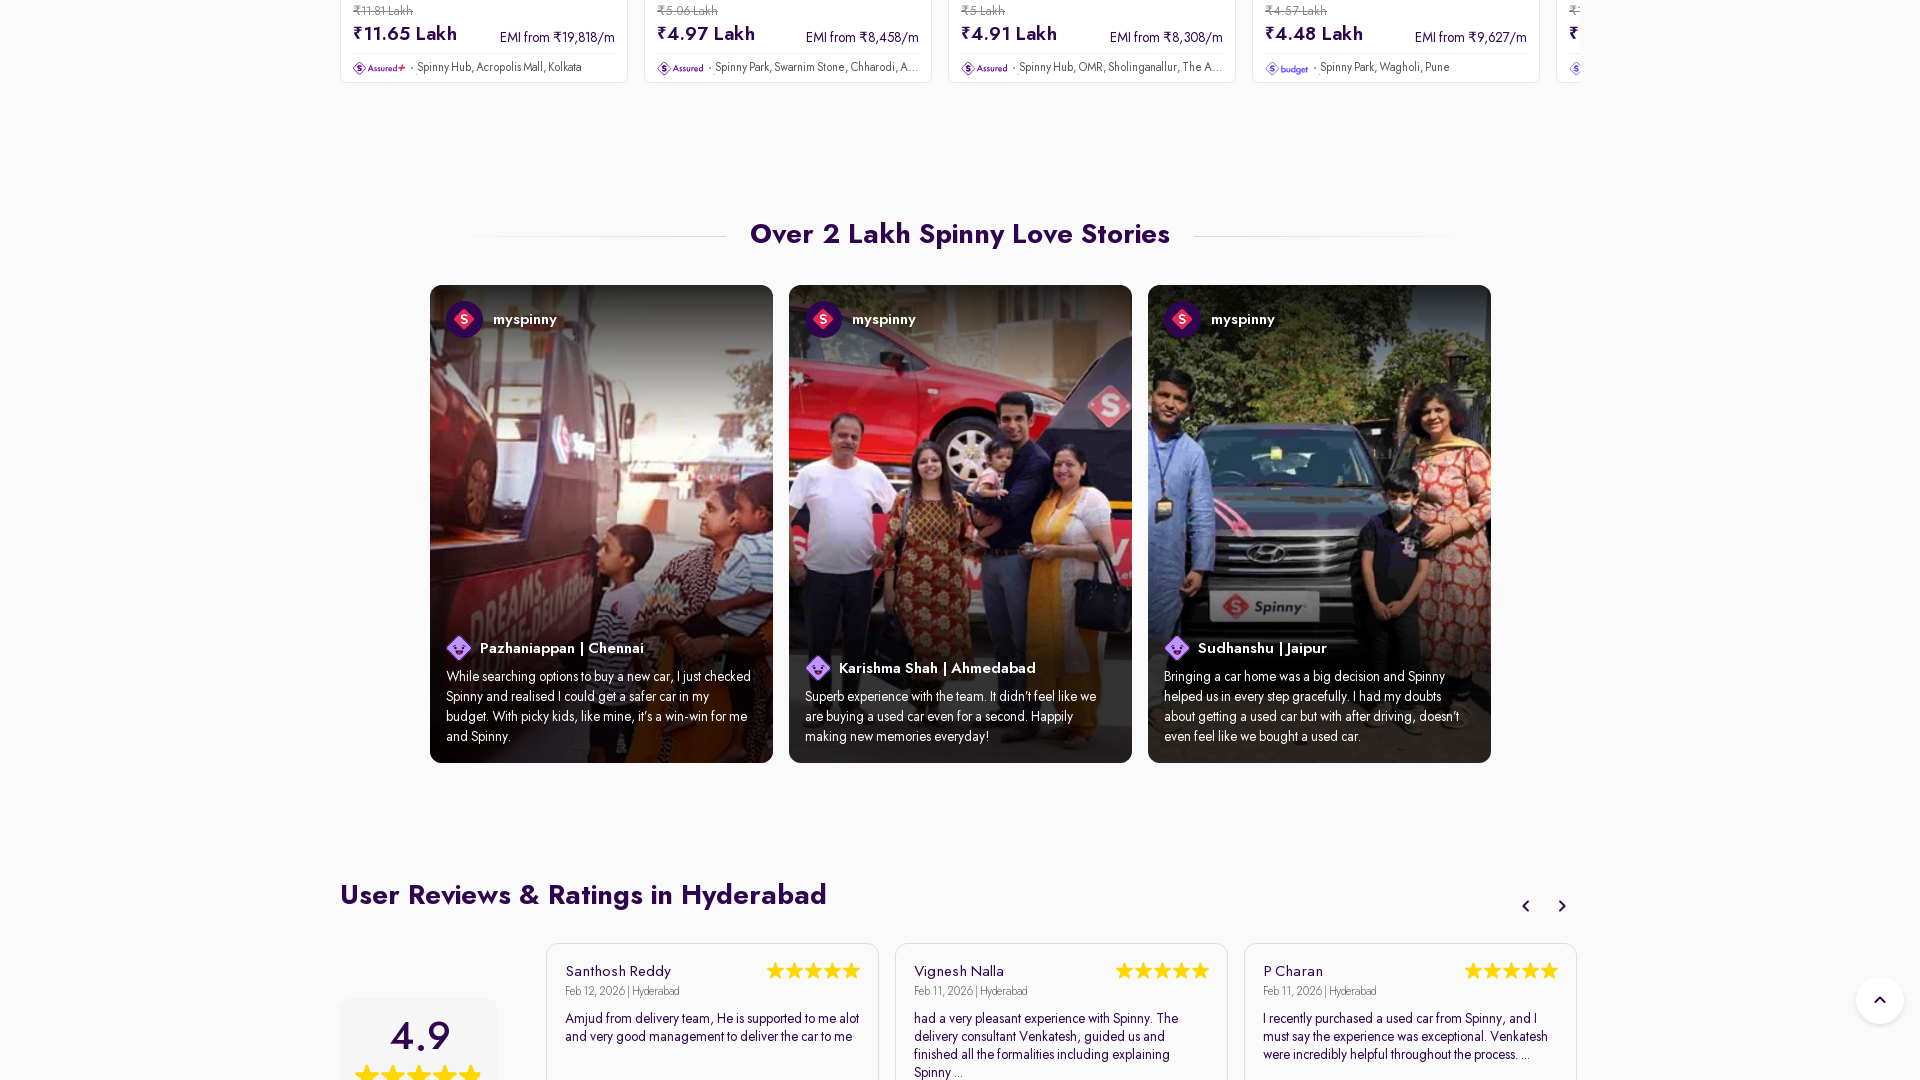

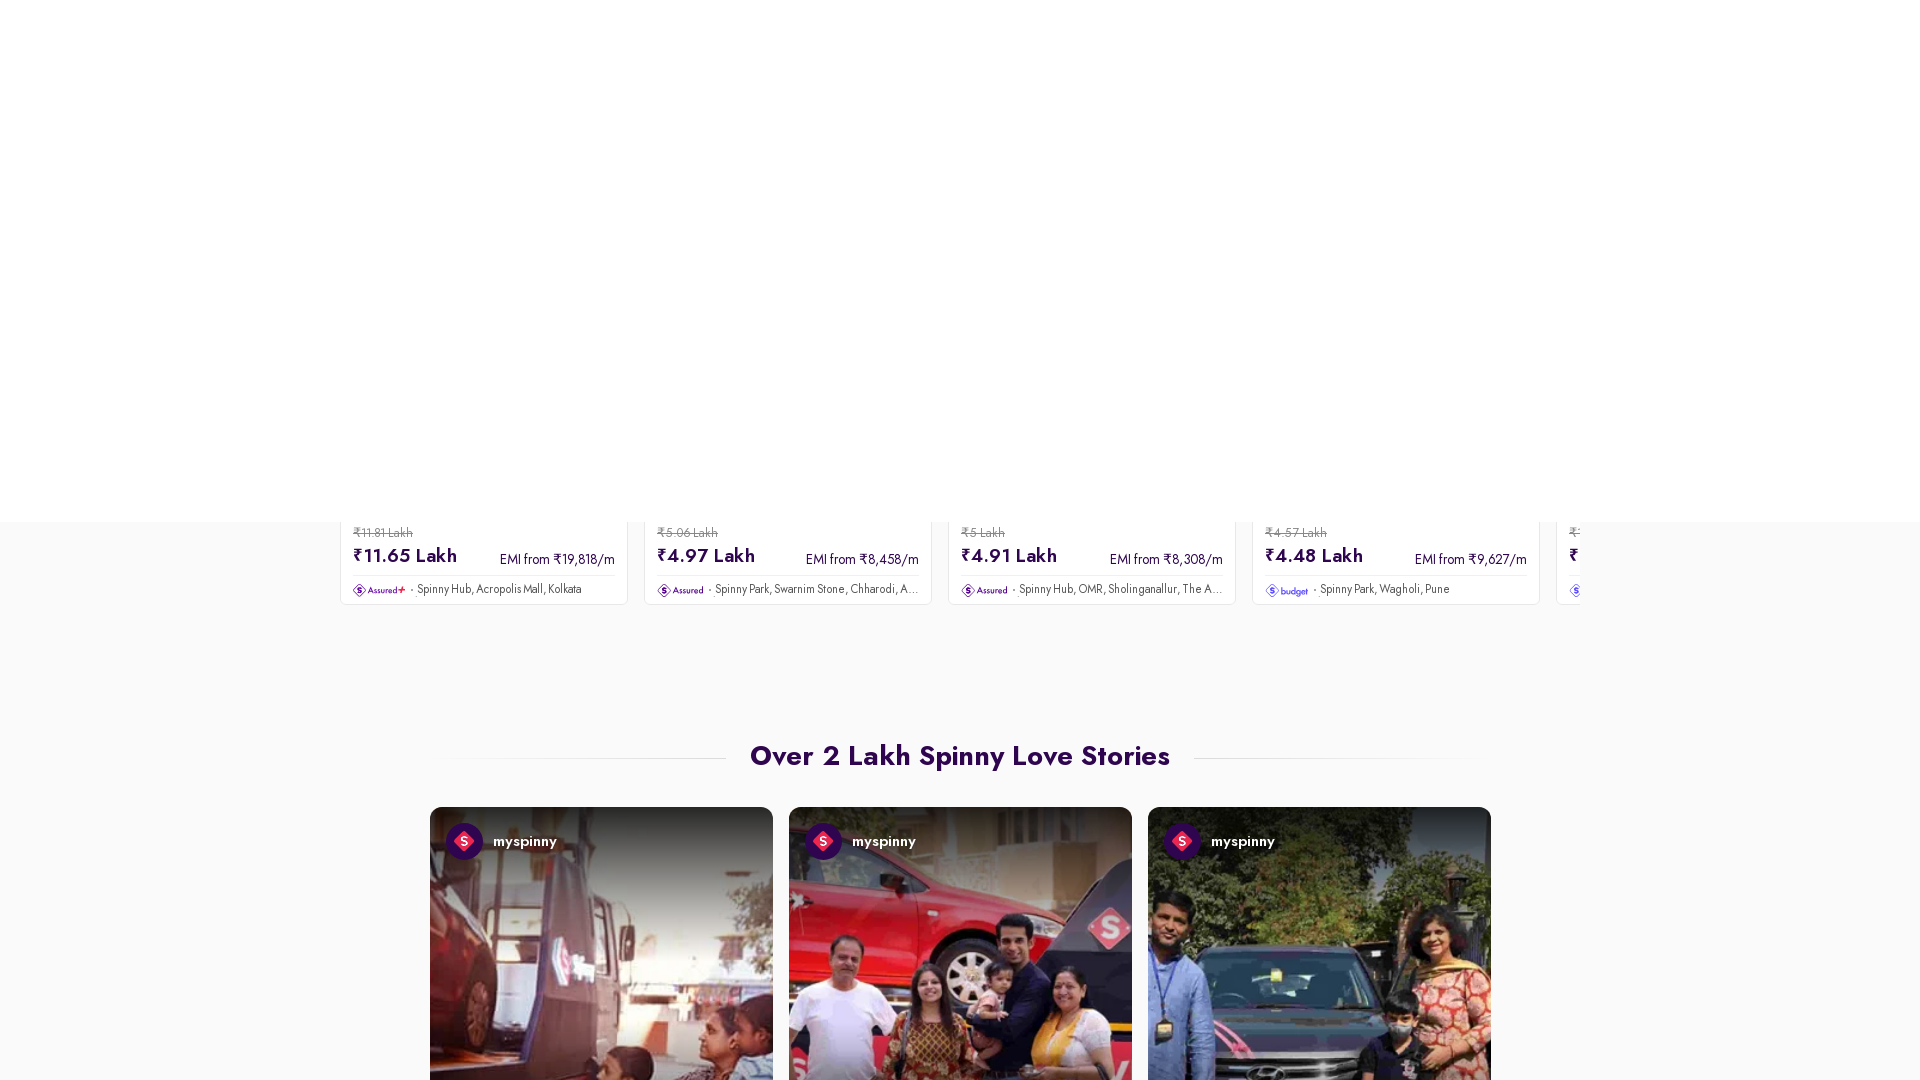